Navigates to a page, clicks a link with dynamically calculated text (based on pi^e*10000), then fills out a form with first name, last name, city, and country fields before submitting.

Starting URL: http://suninjuly.github.io/find_link_text

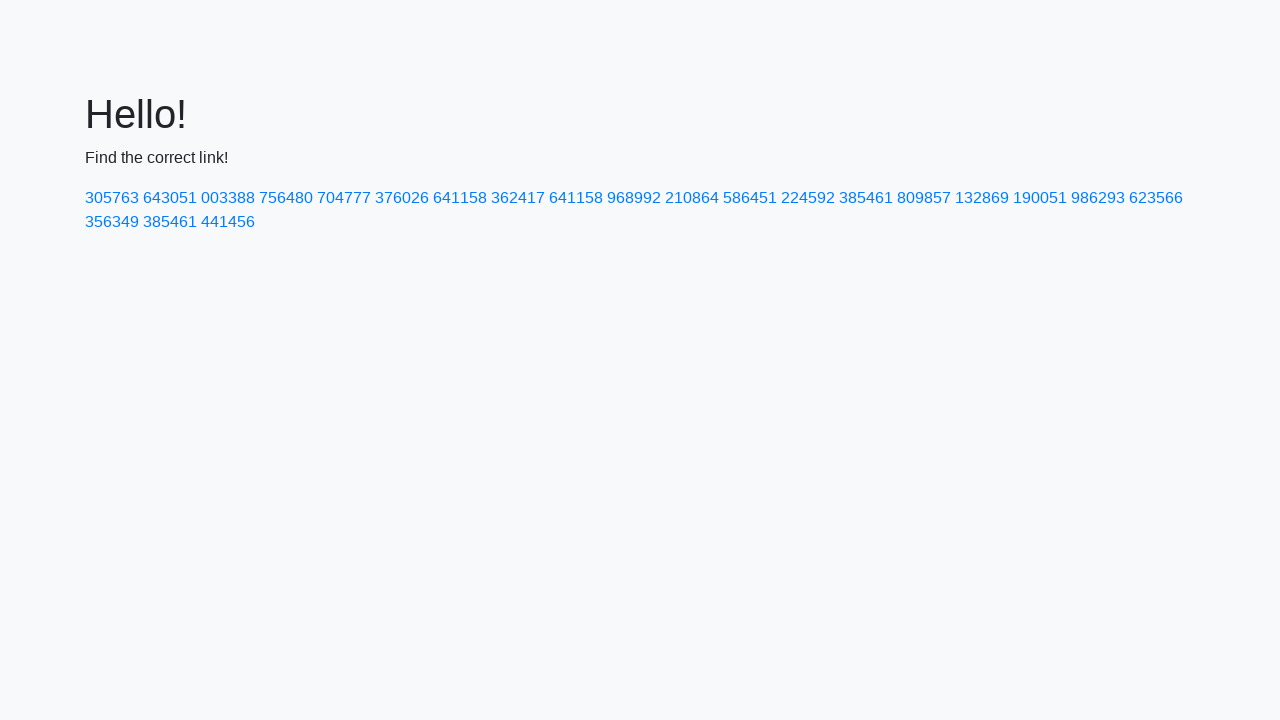

Clicked link with dynamically calculated text: 224592 at (808, 198) on text=224592
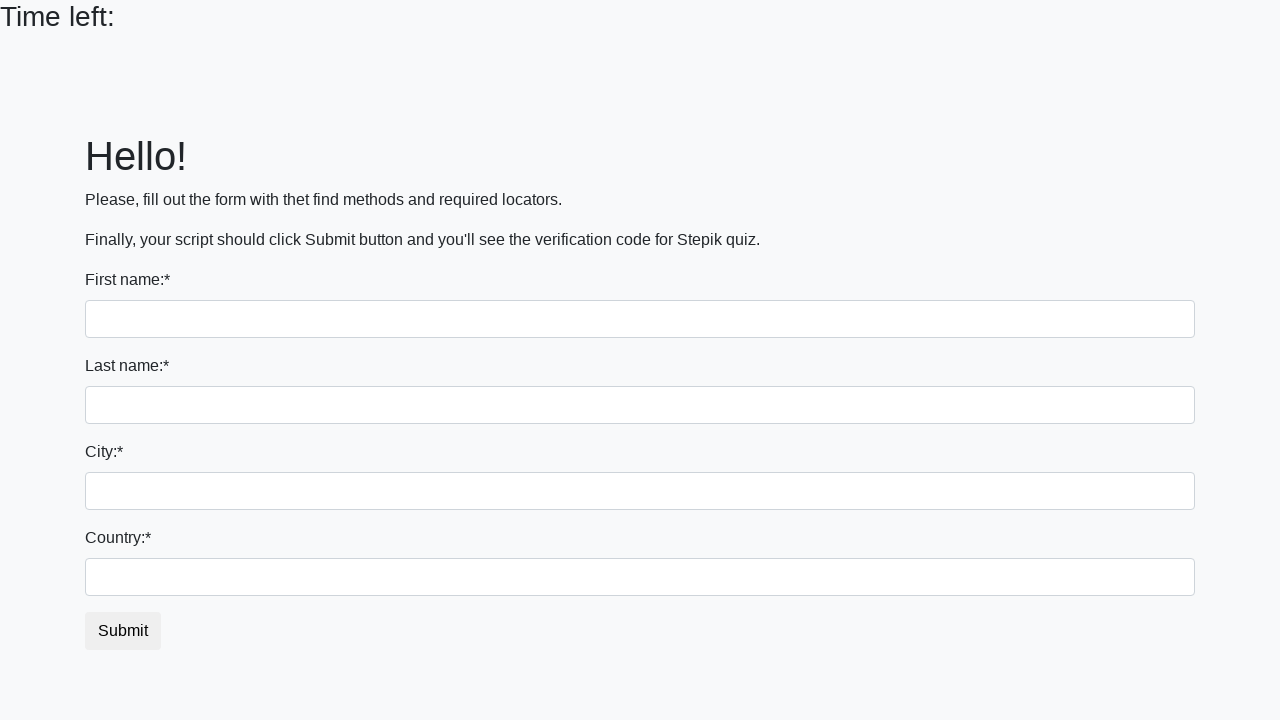

Filled first name field with 'Ivan' on input
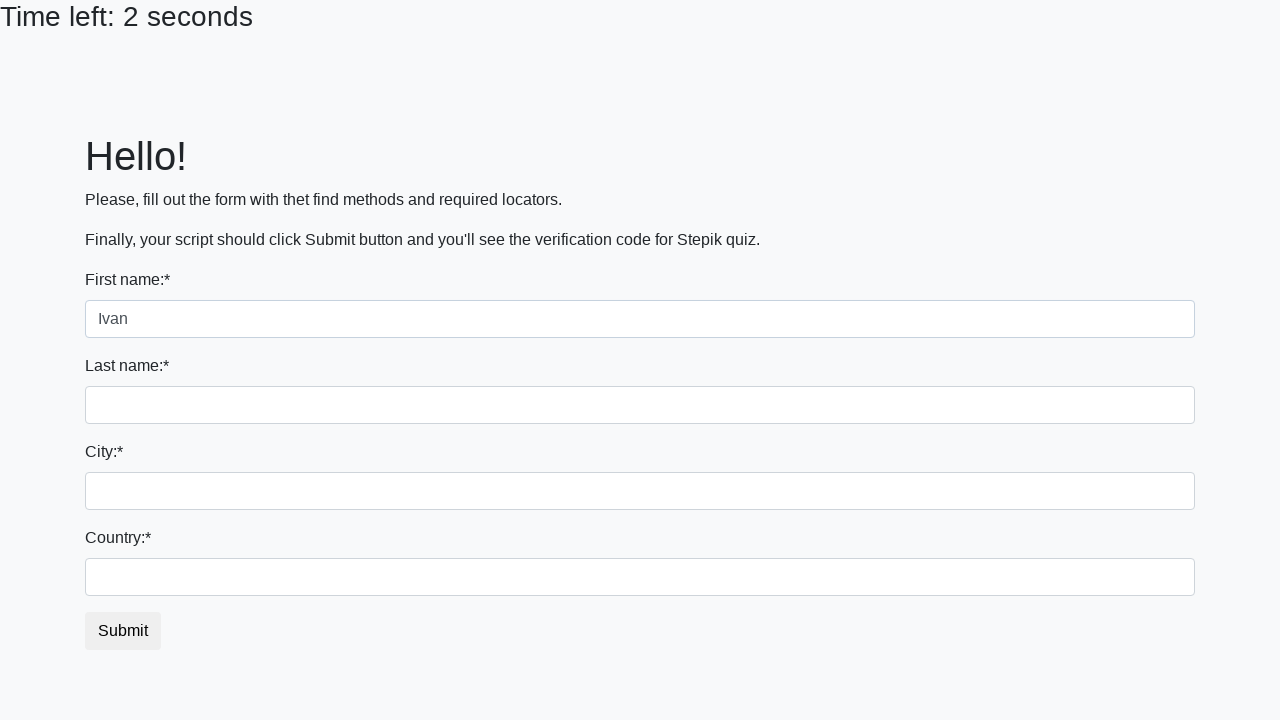

Filled last name field with 'Petrov' on input[name='last_name']
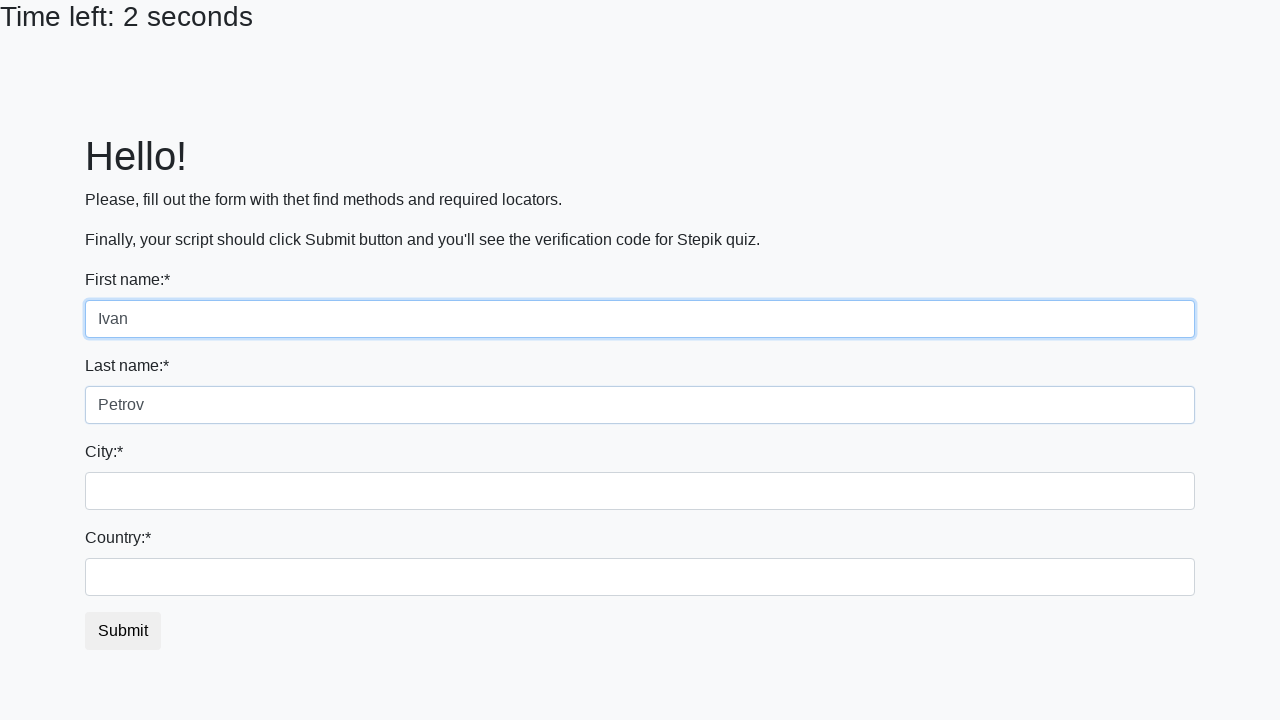

Filled city field with 'Smolensk' on .city
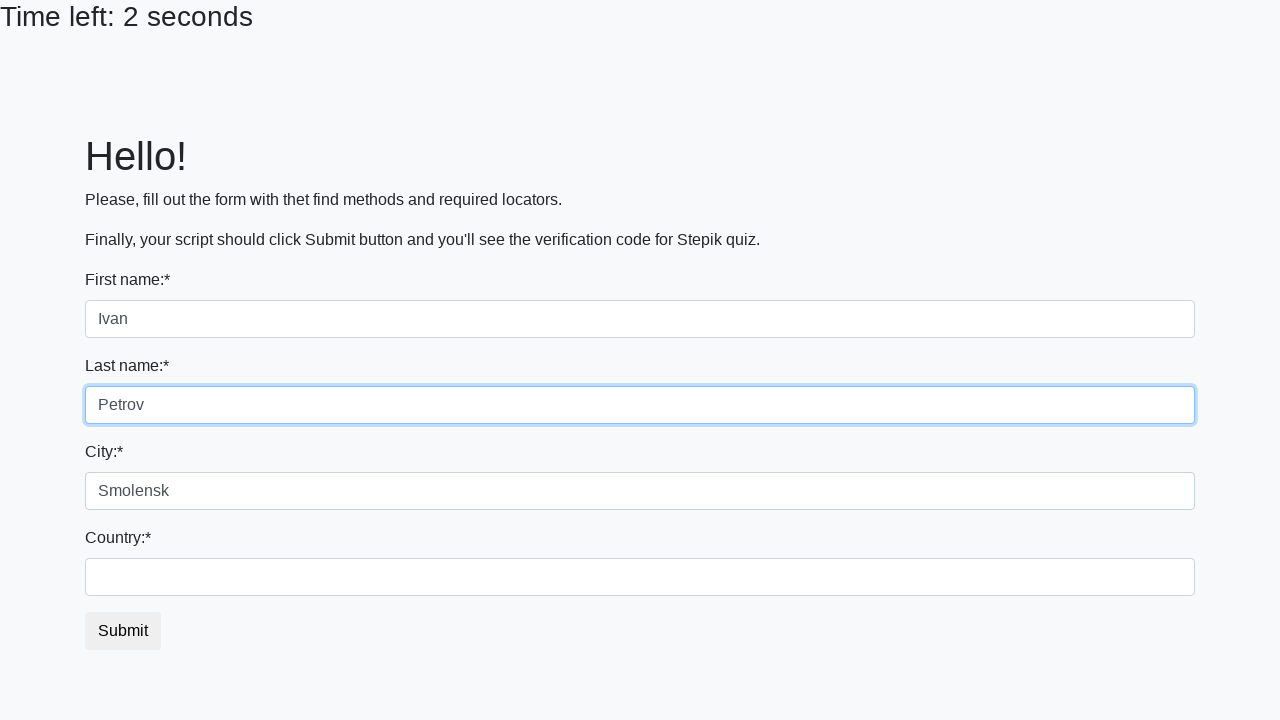

Filled country field with 'Russia' on #country
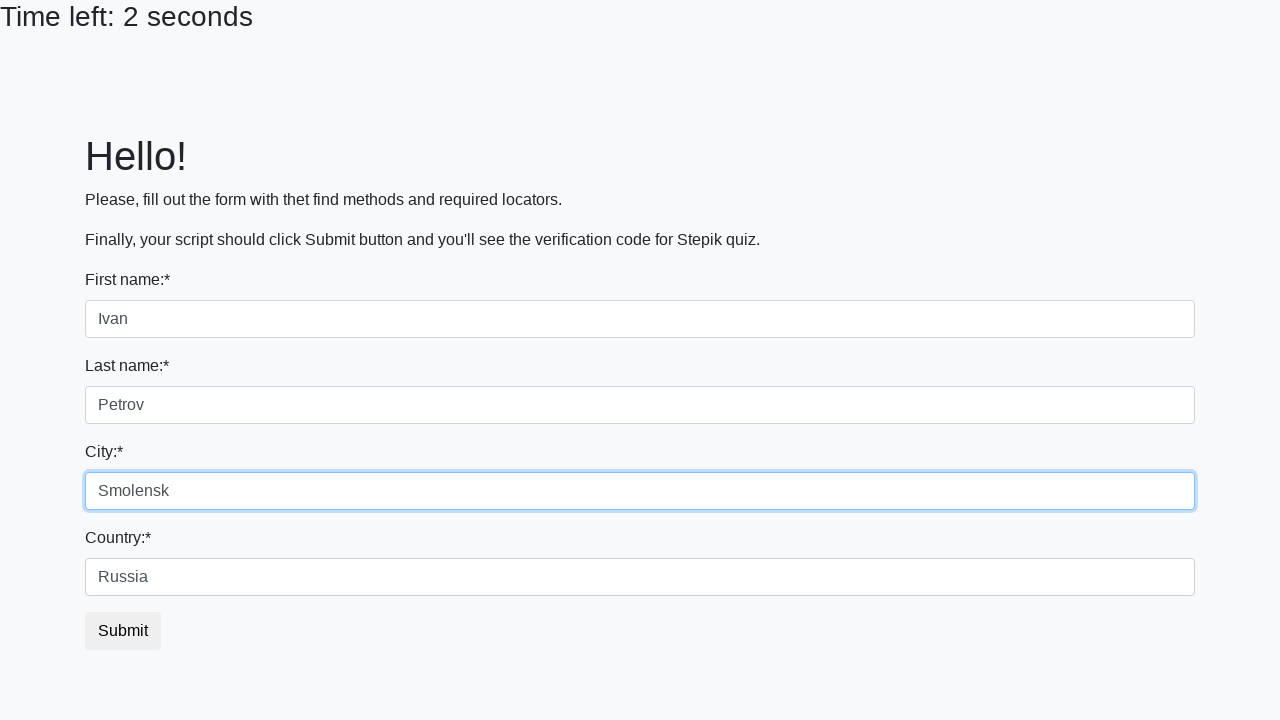

Clicked submit button to submit form at (123, 631) on button.btn
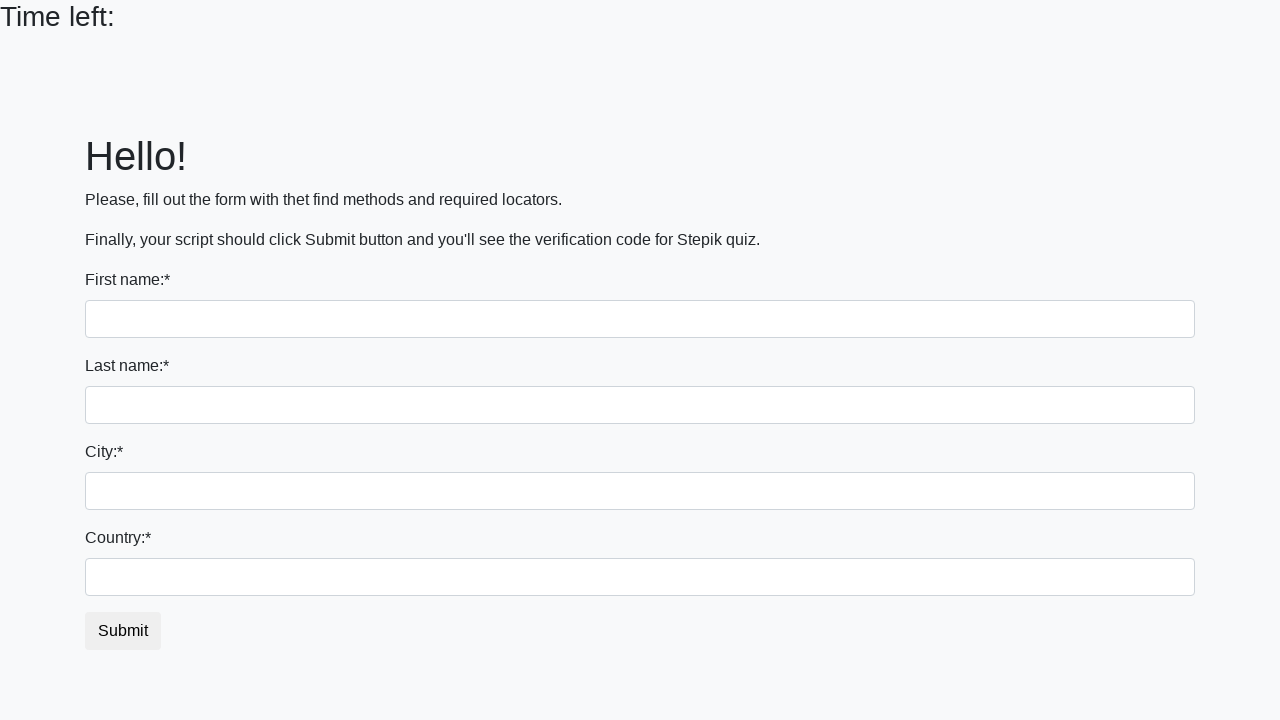

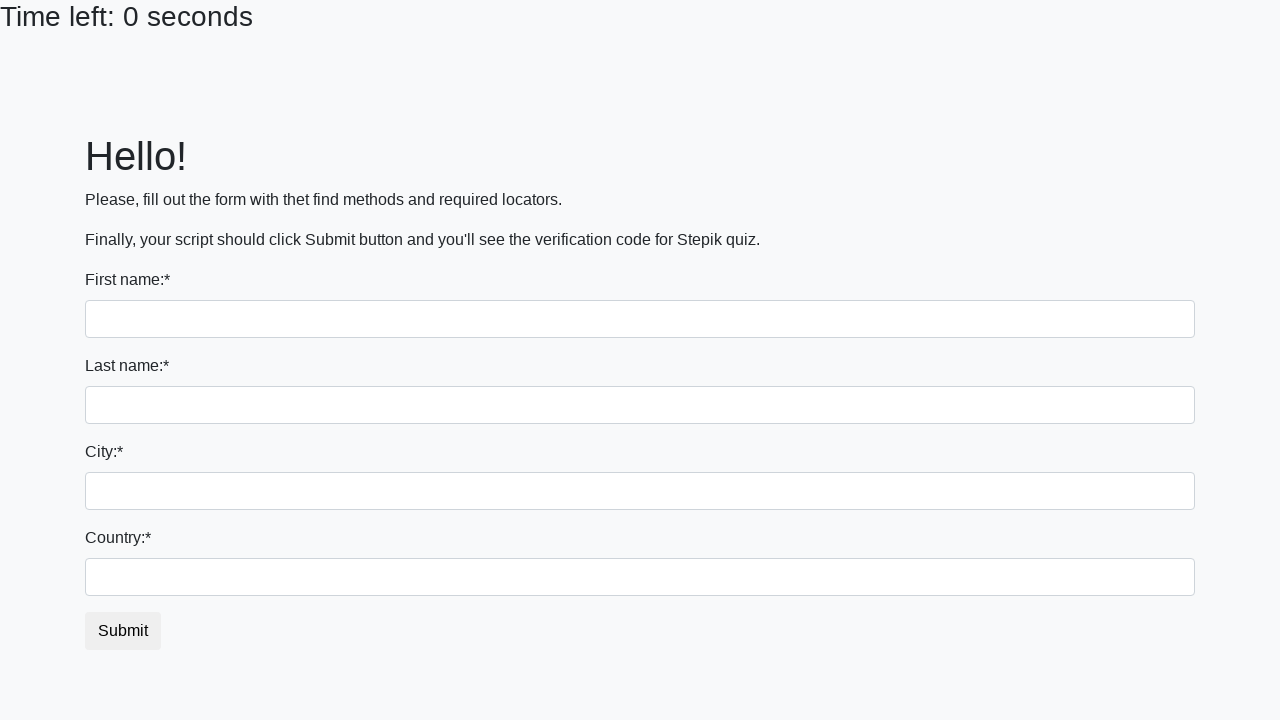